Fills a form field using JavaScript execution and scrolls to the bottom of the page

Starting URL: https://demoqa.com/automation-practice-form

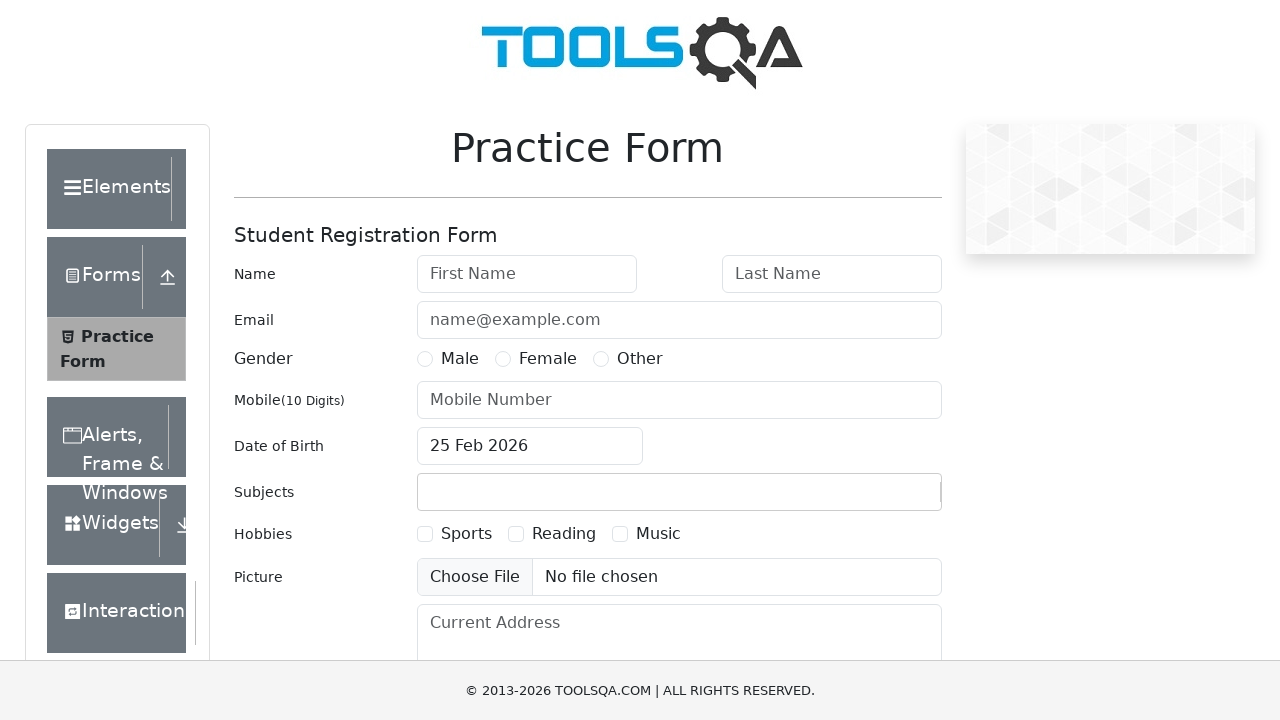

Executed JavaScript to set firstName field value to 'Anatolie'
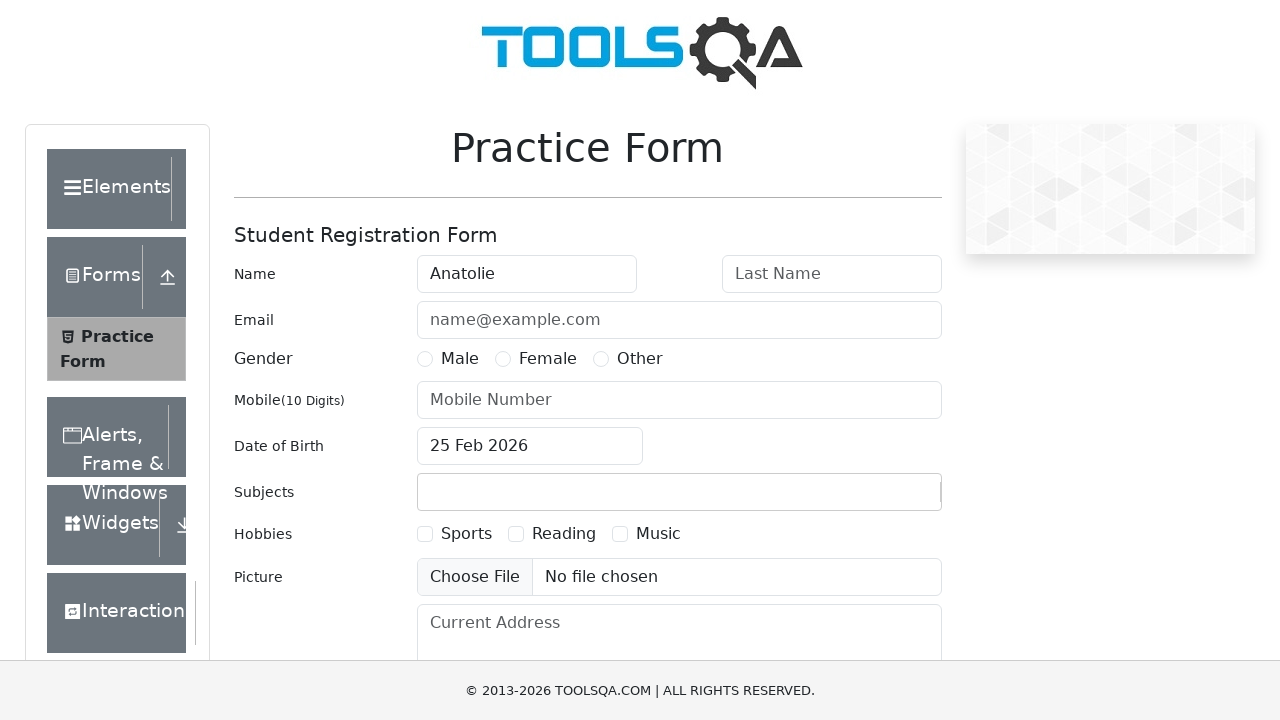

Waited for form field value to be set (1500ms timeout)
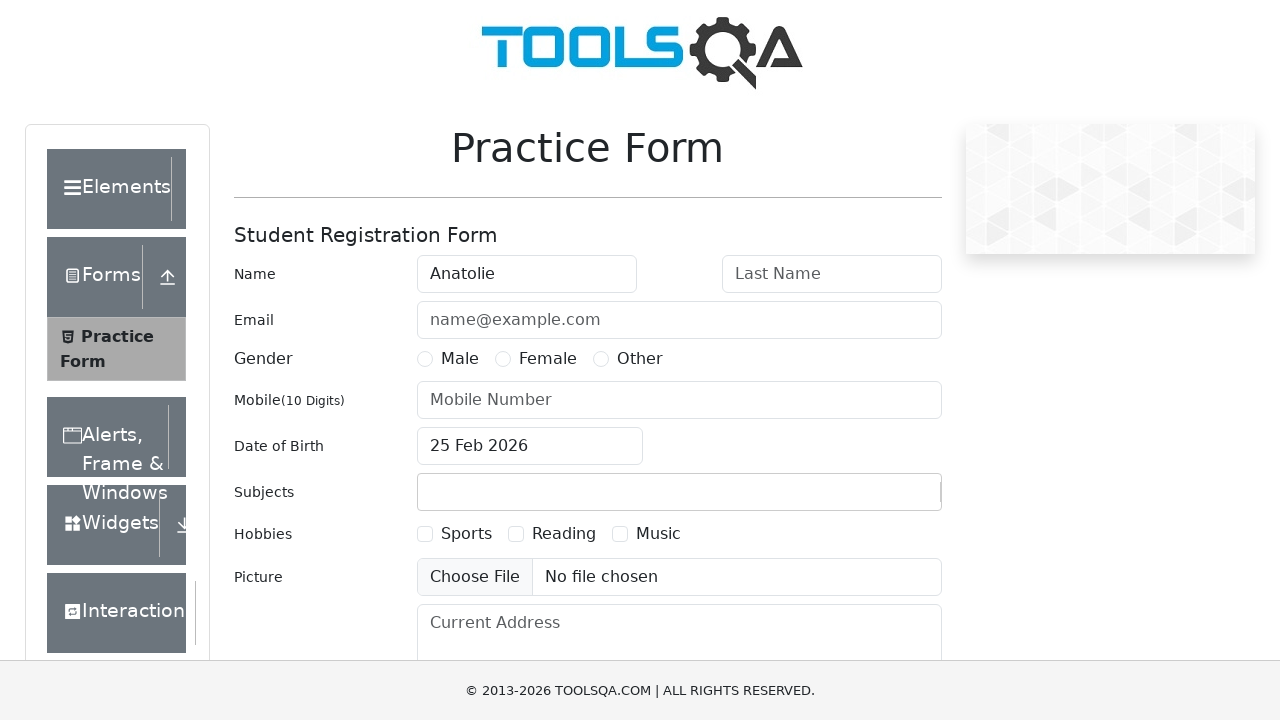

Scrolled to the bottom of the page using JavaScript
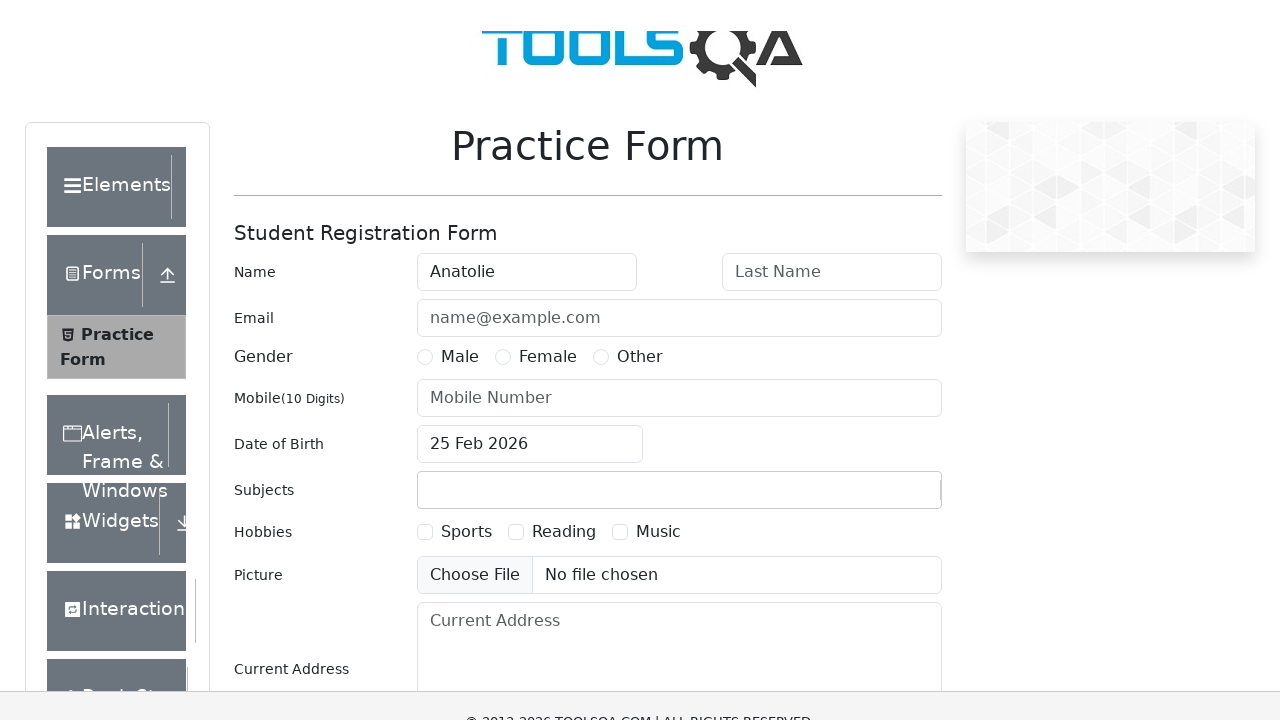

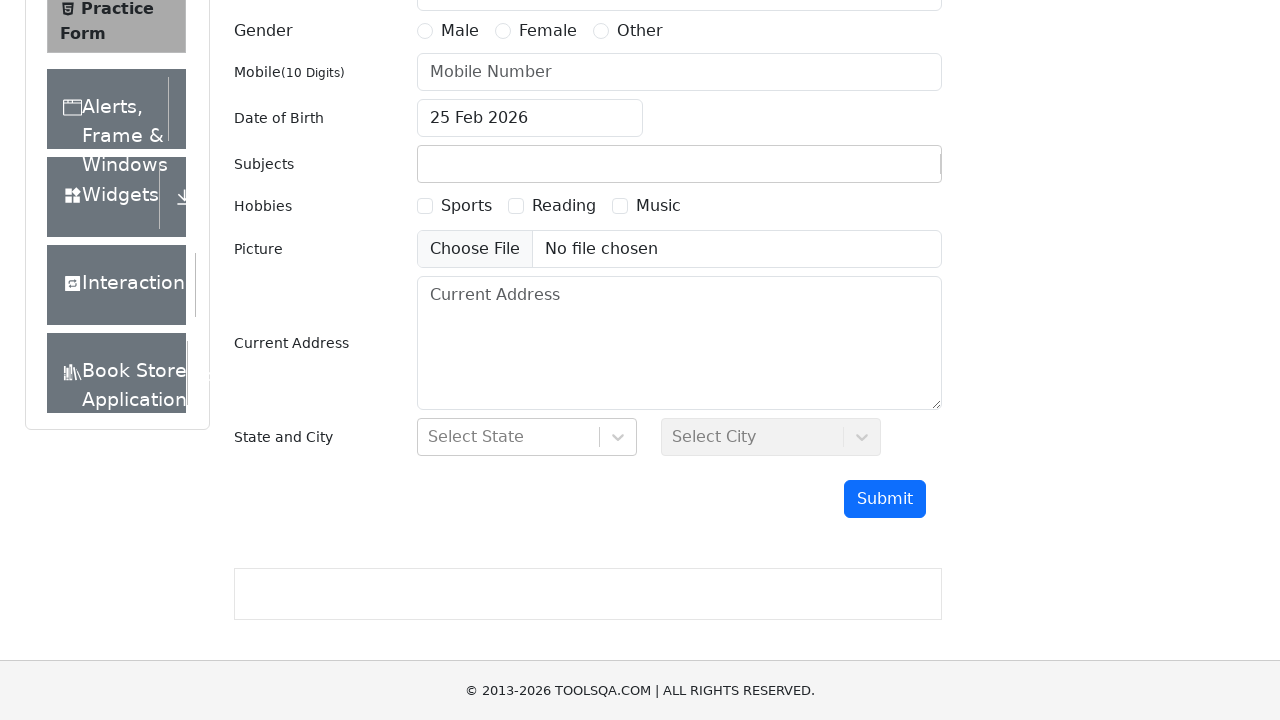